Tests adding todo items by filling the input field and pressing Enter, then verifying the items appear in the list

Starting URL: https://demo.playwright.dev/todomvc

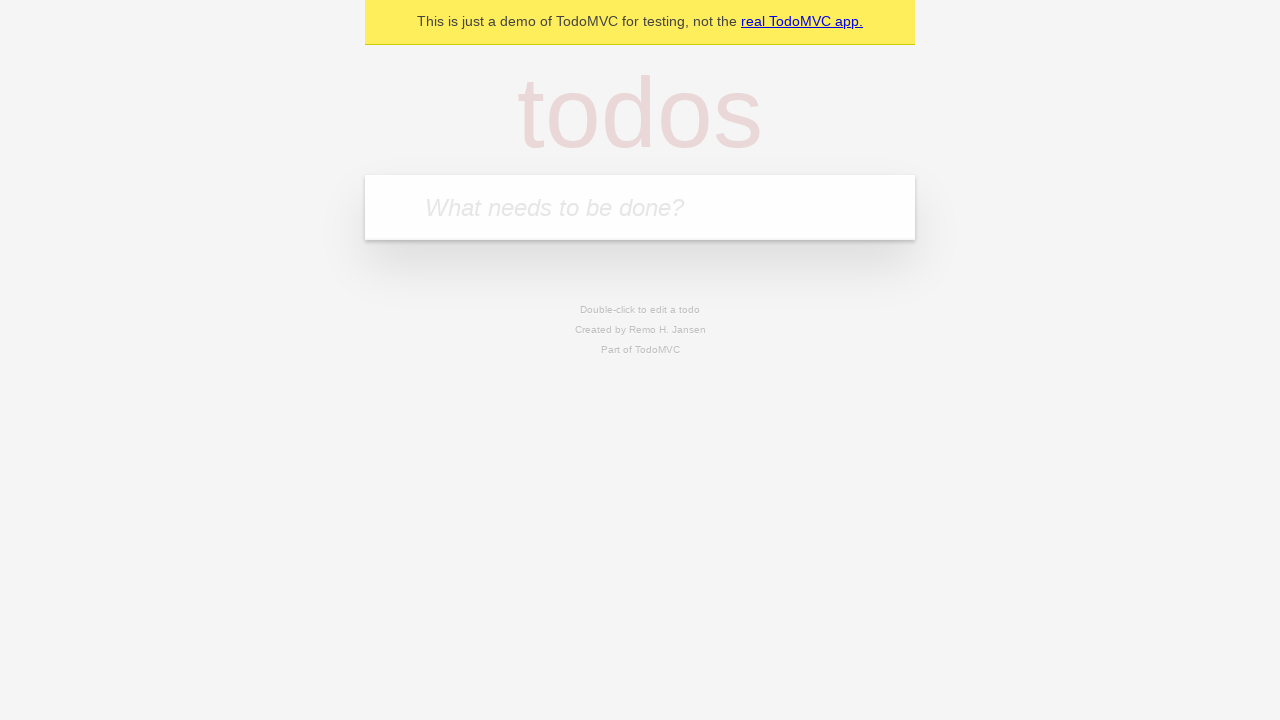

Located the todo input field with placeholder 'What needs to be done?'
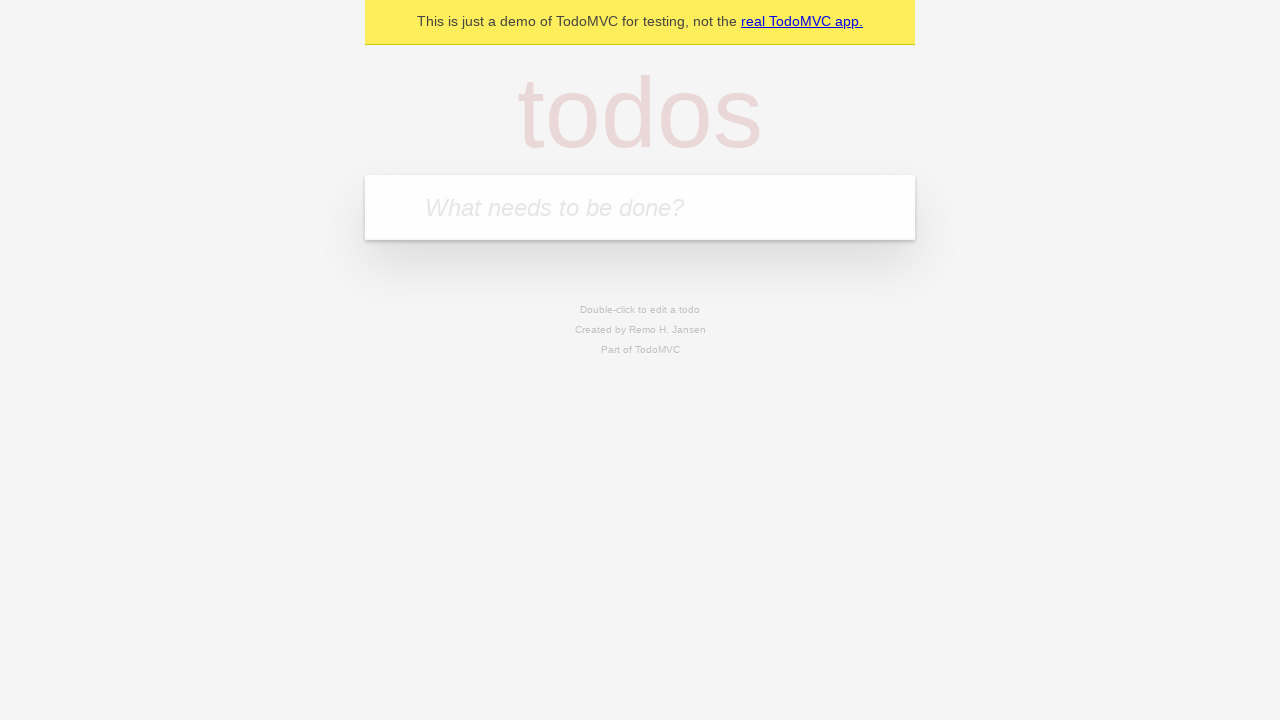

Filled todo input field with 'buy some cheese' on internal:attr=[placeholder="What needs to be done?"i]
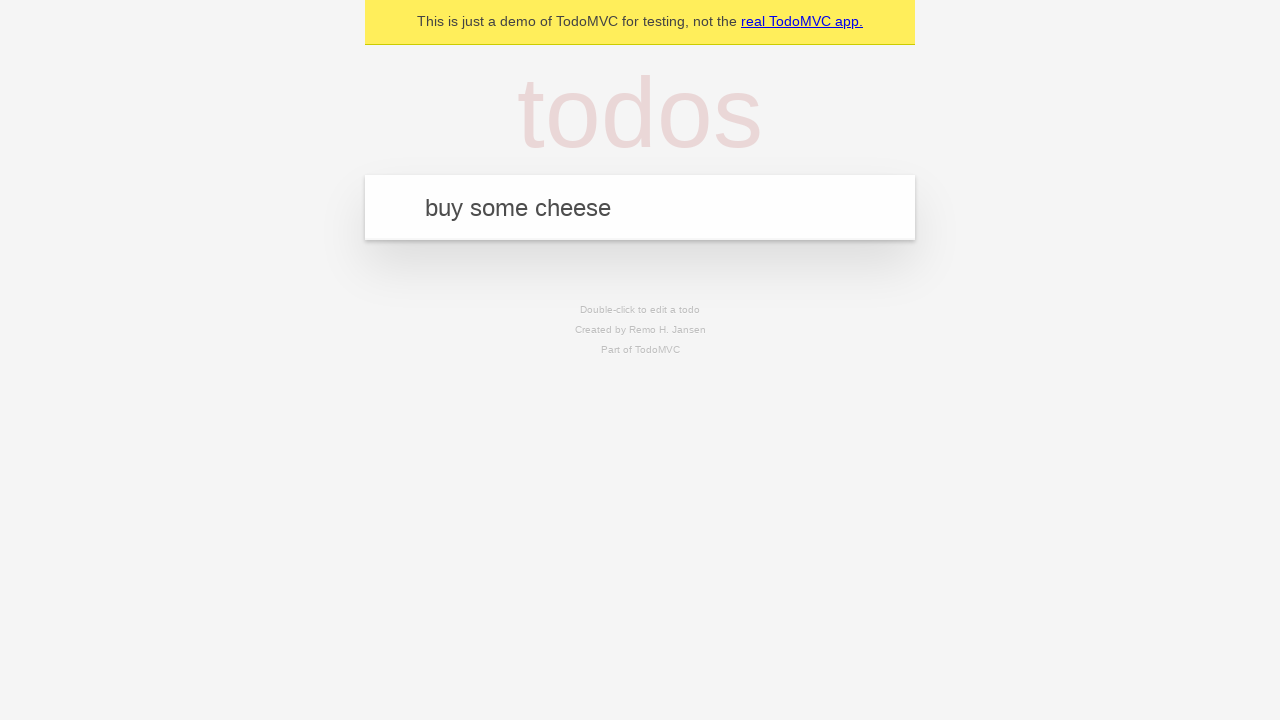

Pressed Enter to submit the first todo item on internal:attr=[placeholder="What needs to be done?"i]
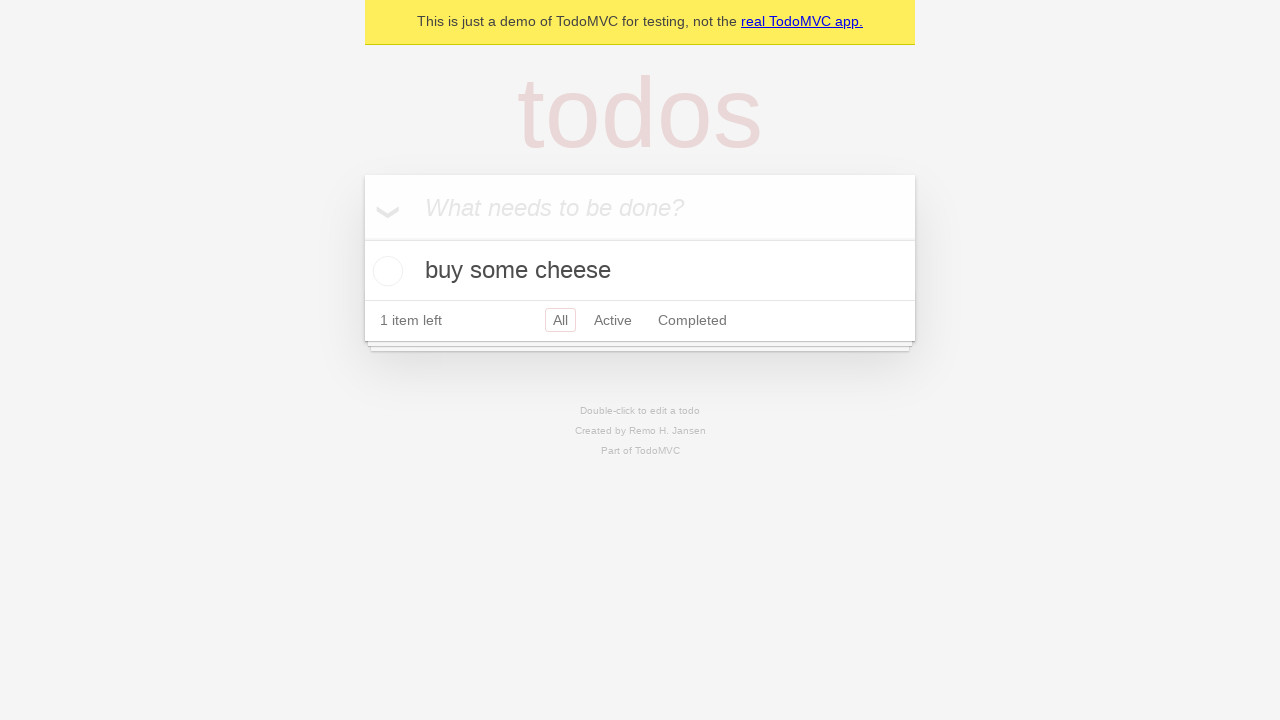

First todo item appeared in the list
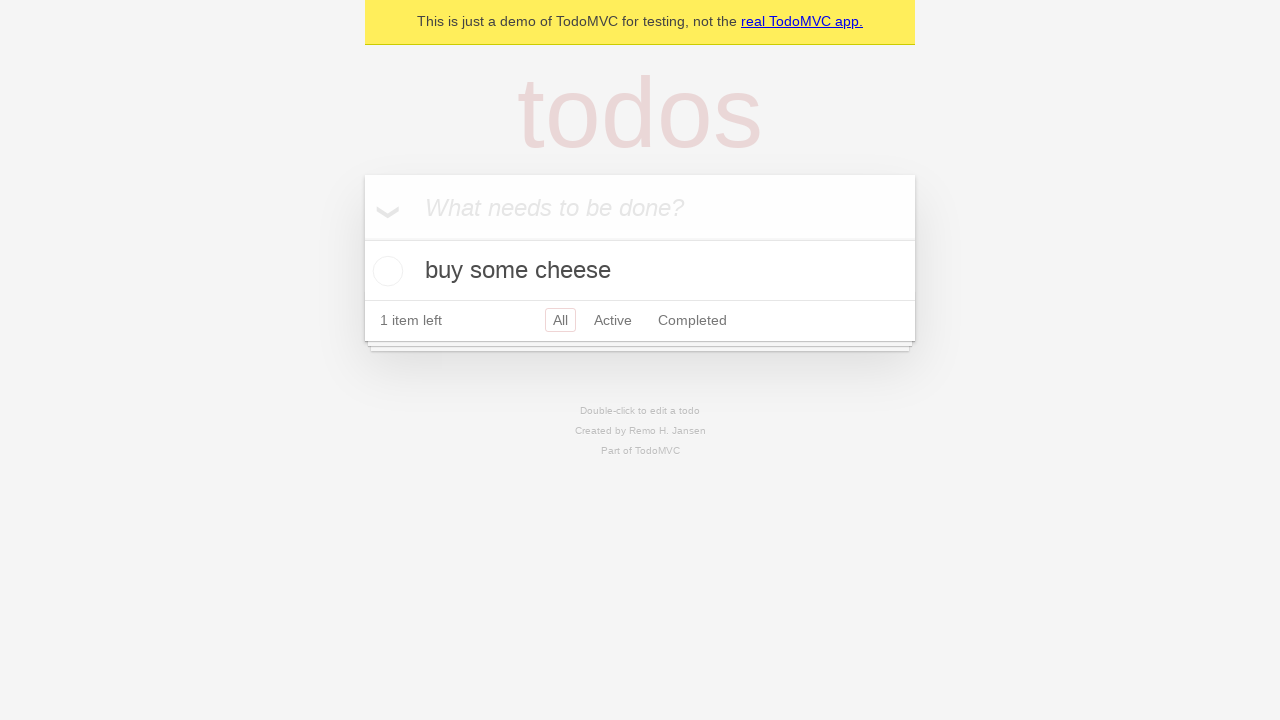

Filled todo input field with 'feed the cat' on internal:attr=[placeholder="What needs to be done?"i]
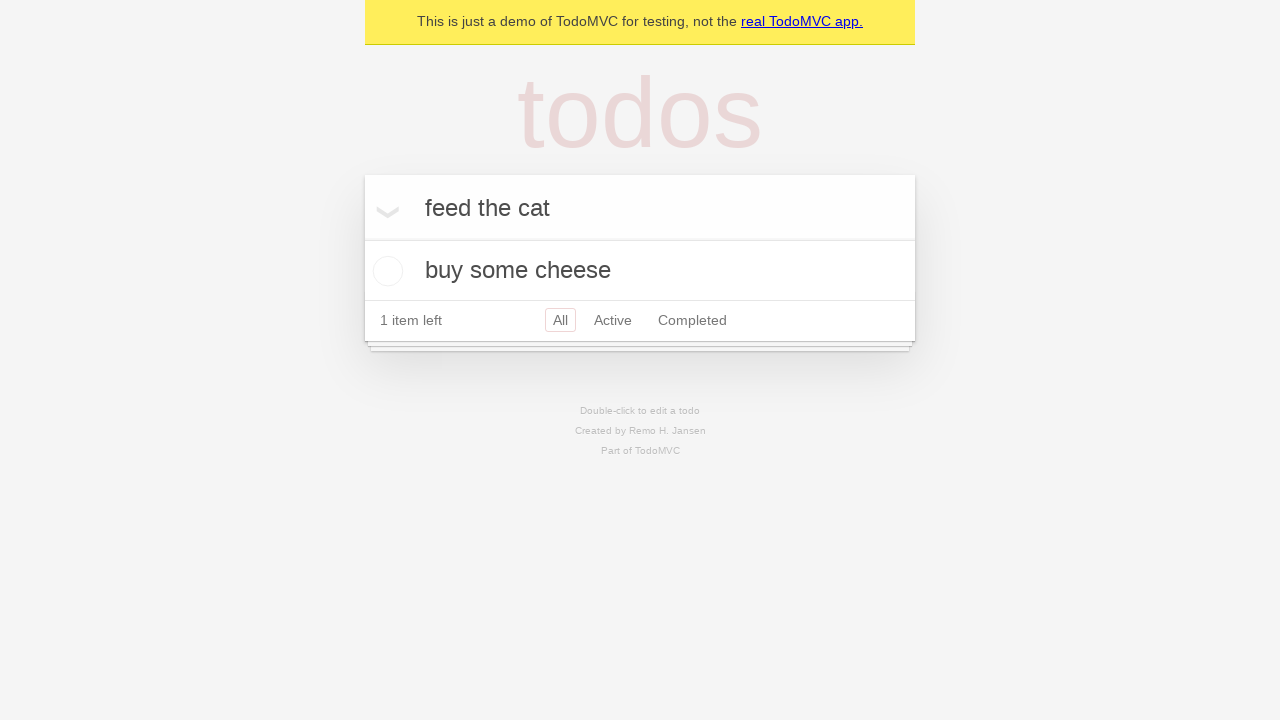

Pressed Enter to submit the second todo item on internal:attr=[placeholder="What needs to be done?"i]
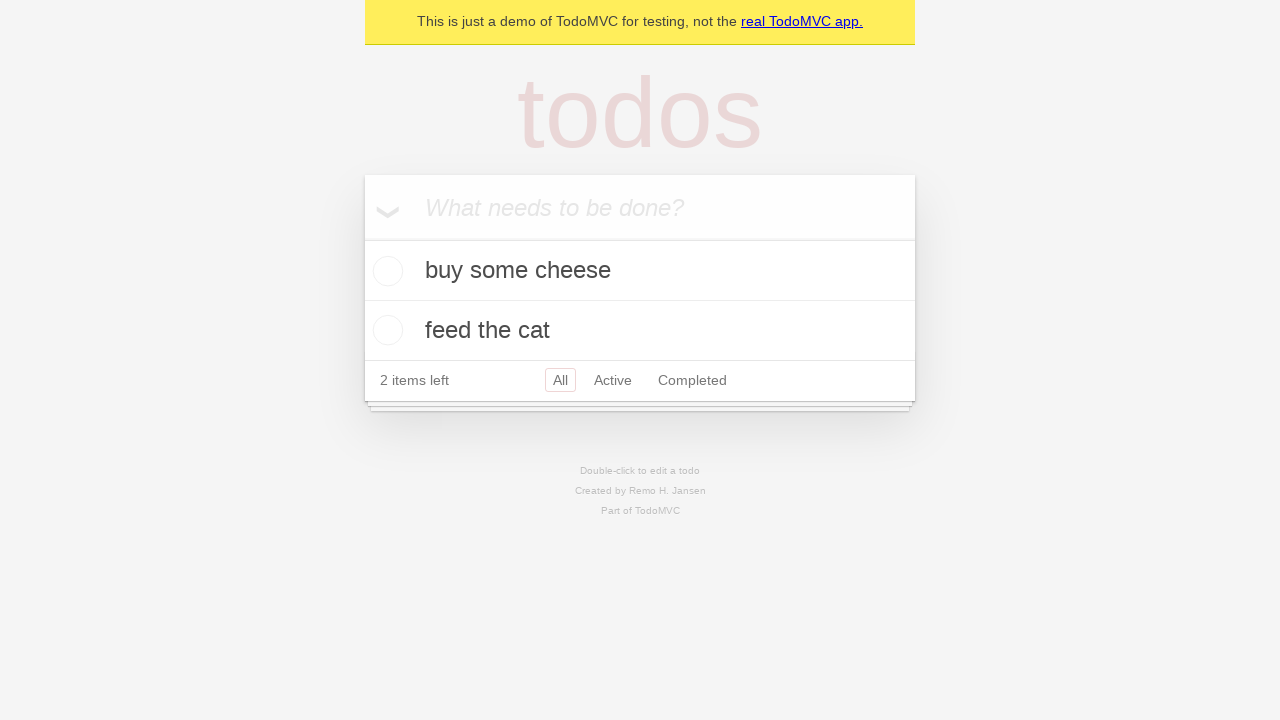

Second todo item appeared in the list, confirming both items are displayed
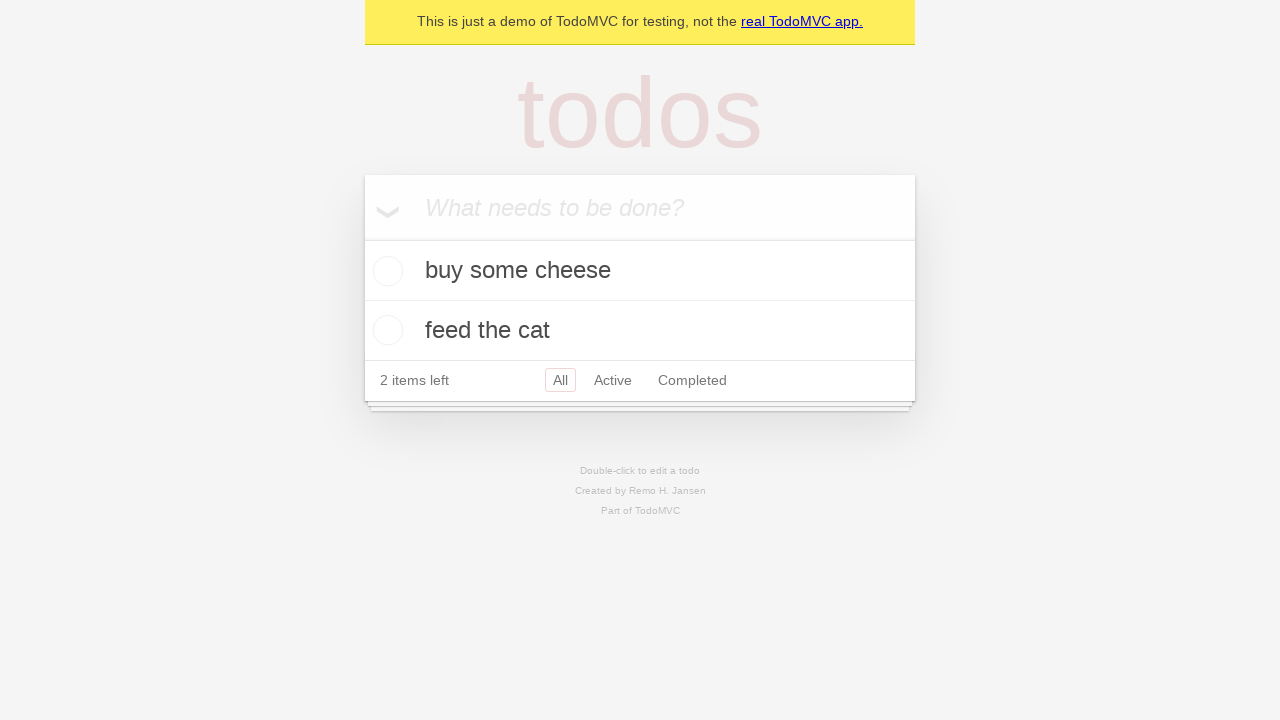

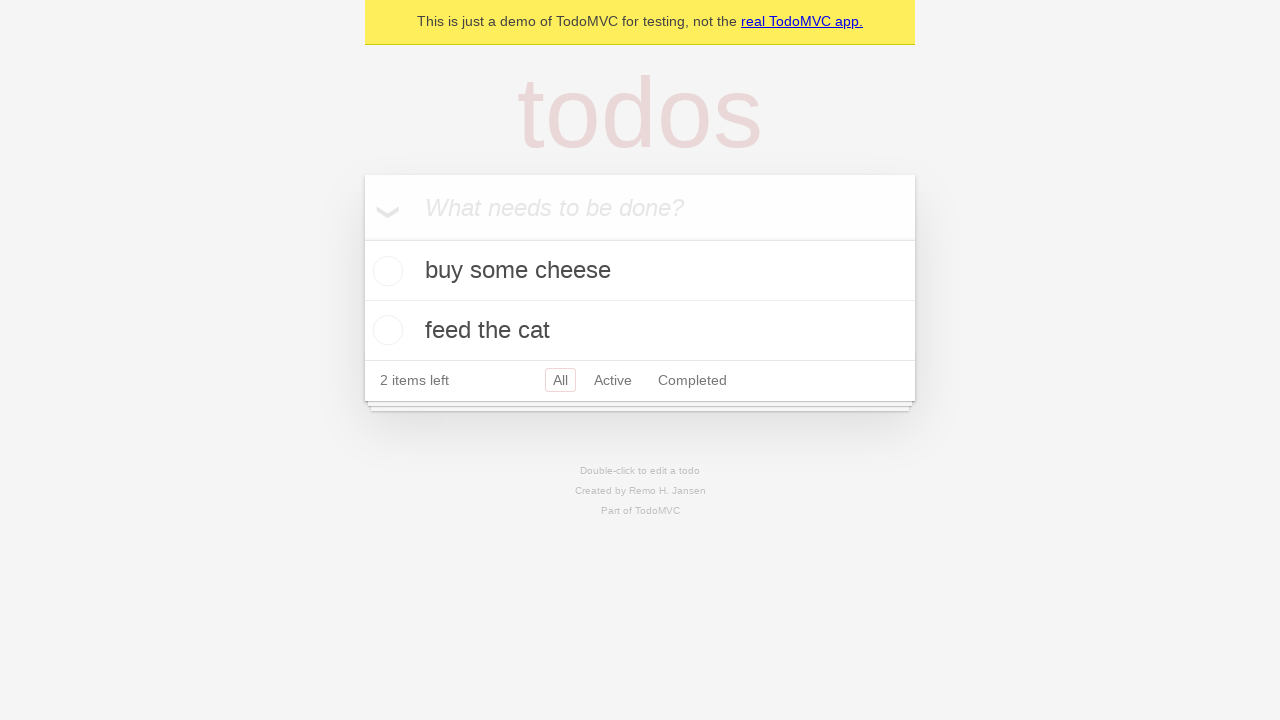